Tests searching for A2M gene in human organism, selecting it, and initiating download in matrix format

Starting URL: https://orcs.thebiogrid.org/

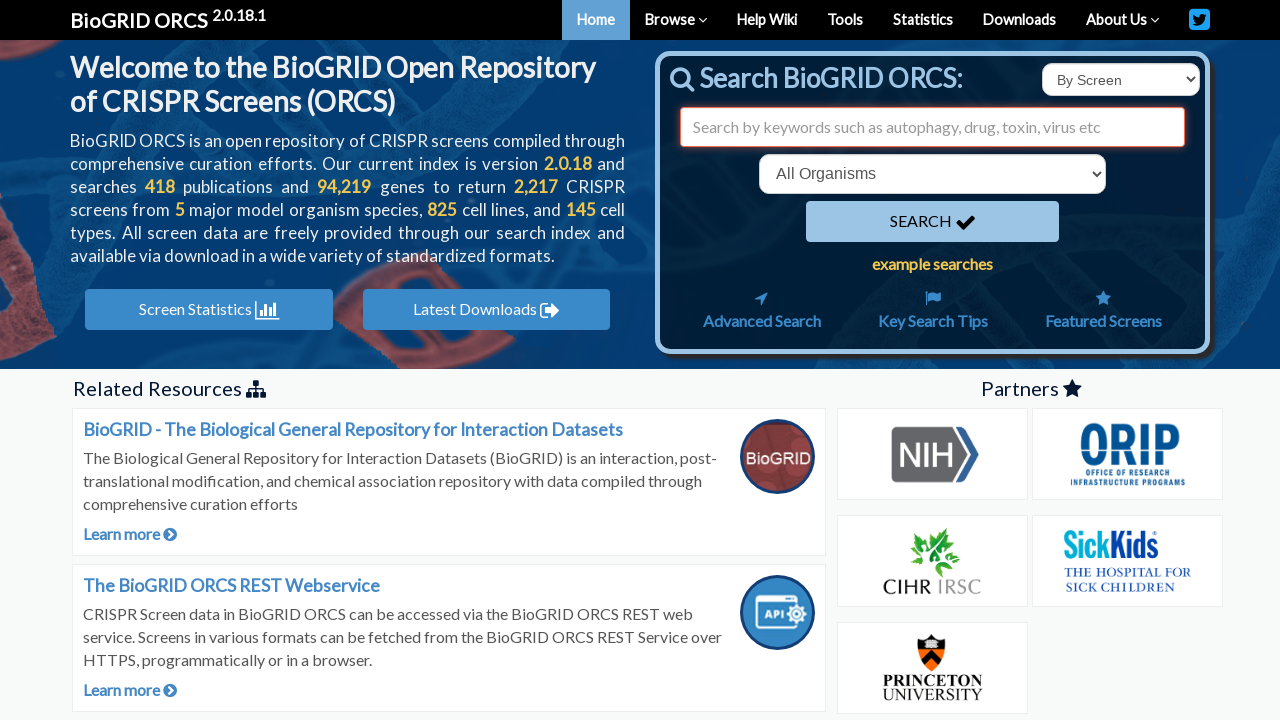

Clicked search type dropdown at (1121, 80) on select#searchType
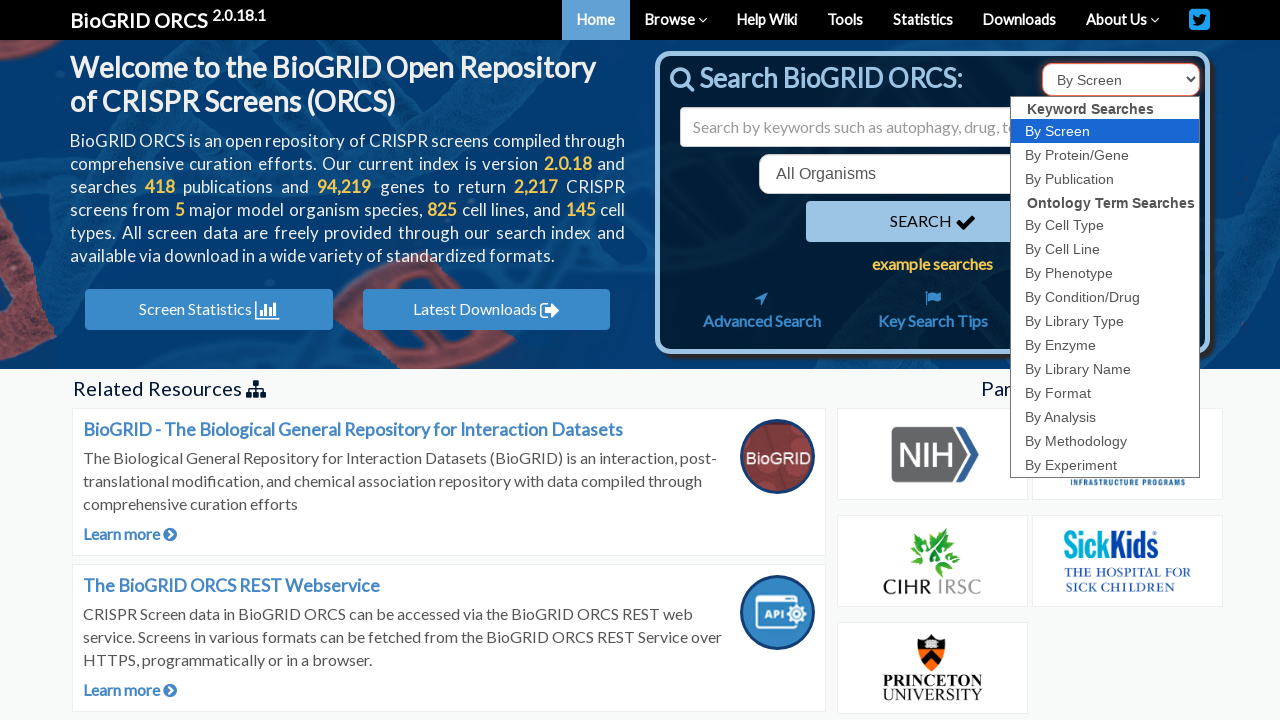

Selected 'id' option from search type dropdown on select#searchType
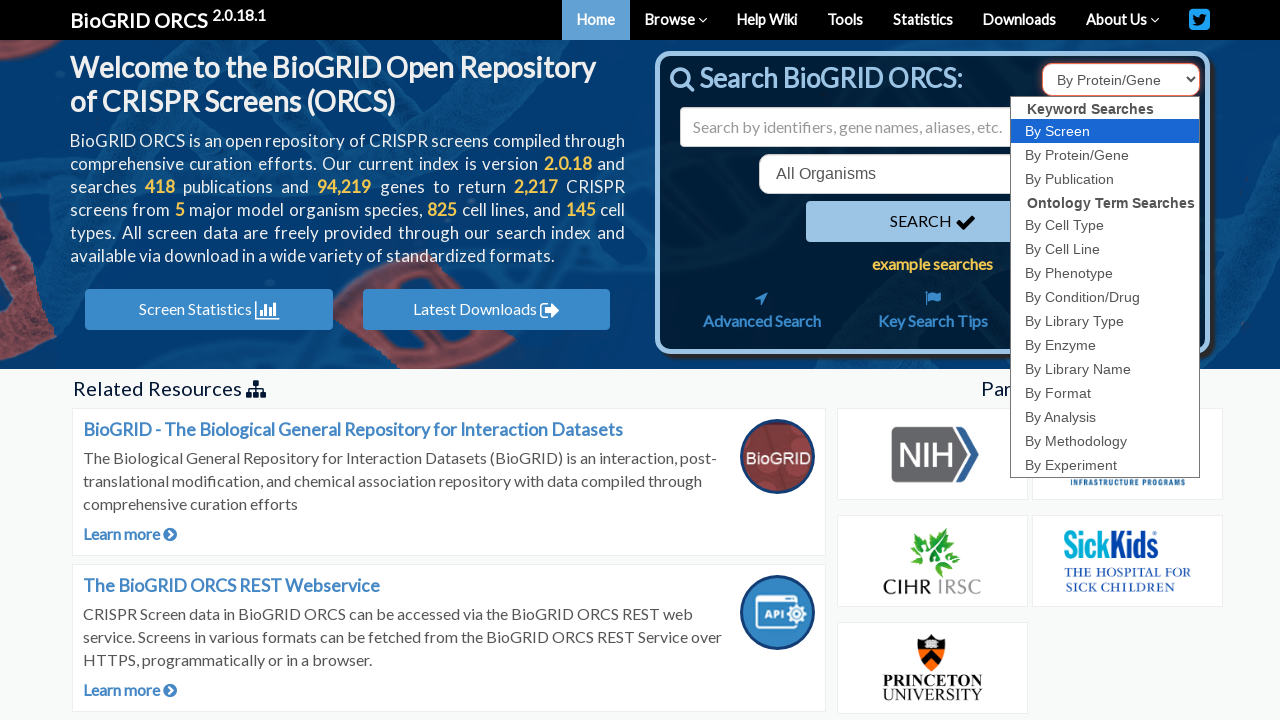

Filled search field with 'A2M' gene name on input#search
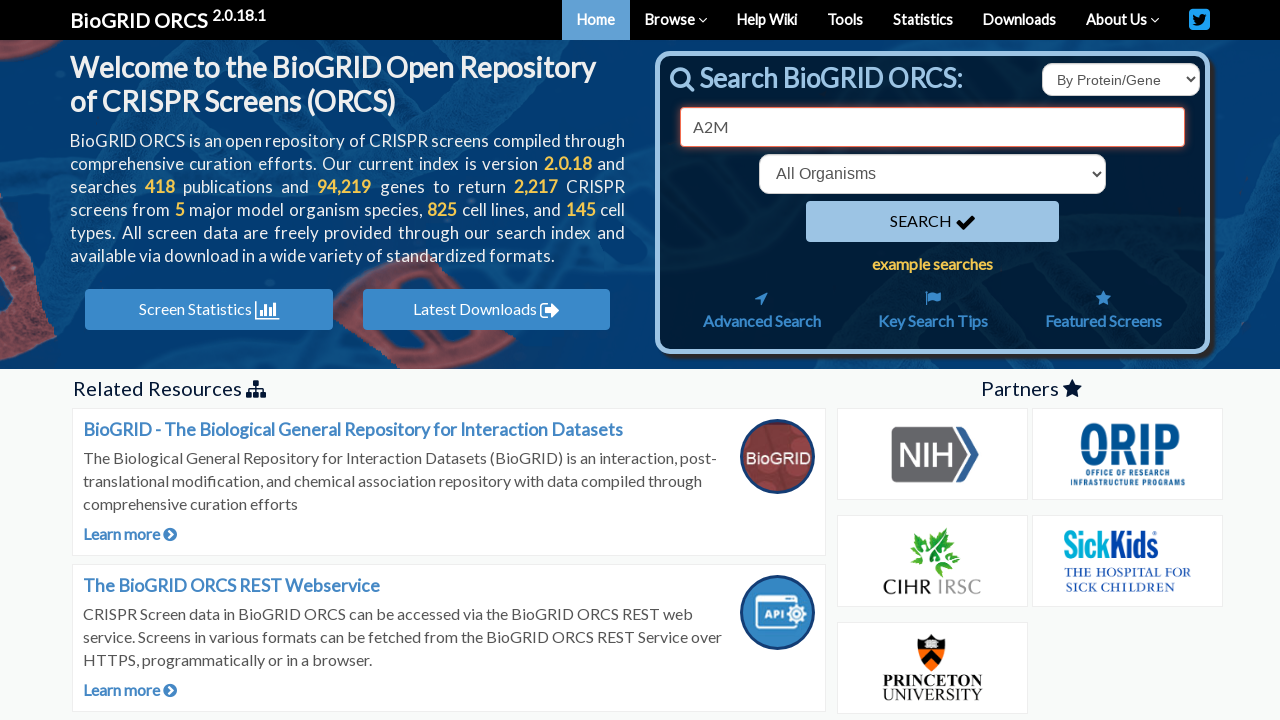

Clicked organism dropdown at (932, 174) on select[name='organism']
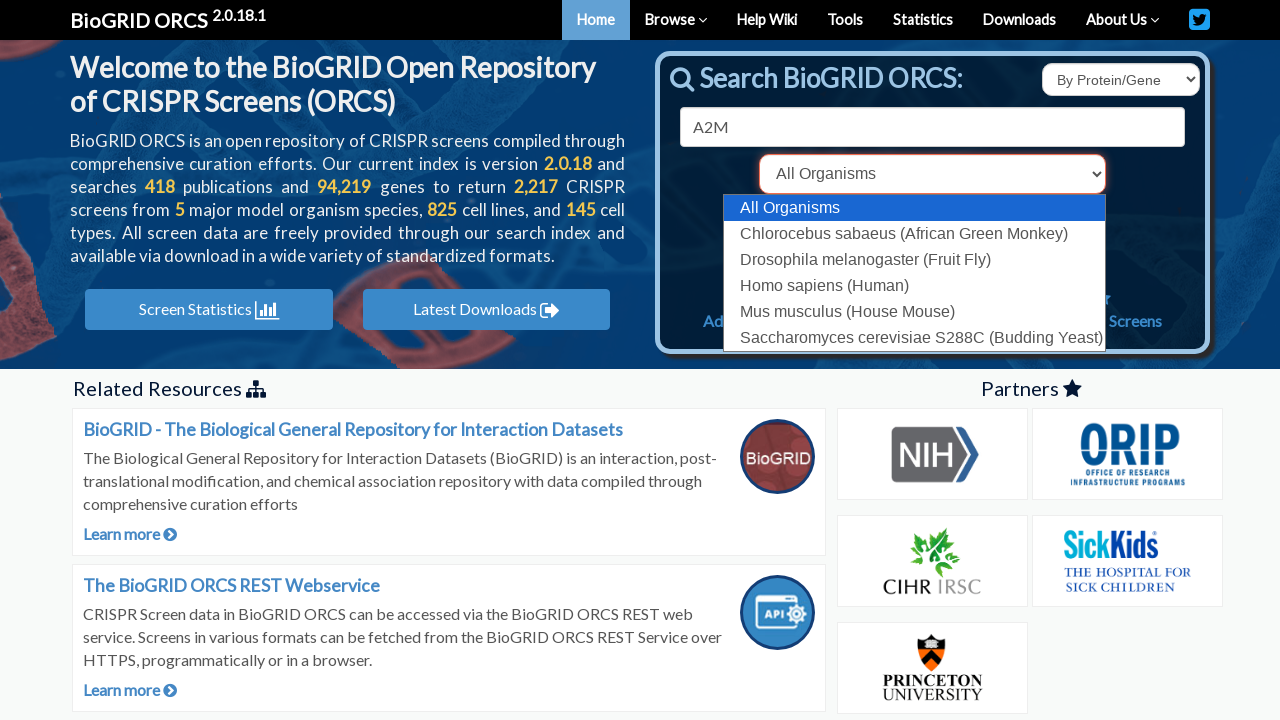

Selected human organism (9606) from dropdown on select[name='organism']
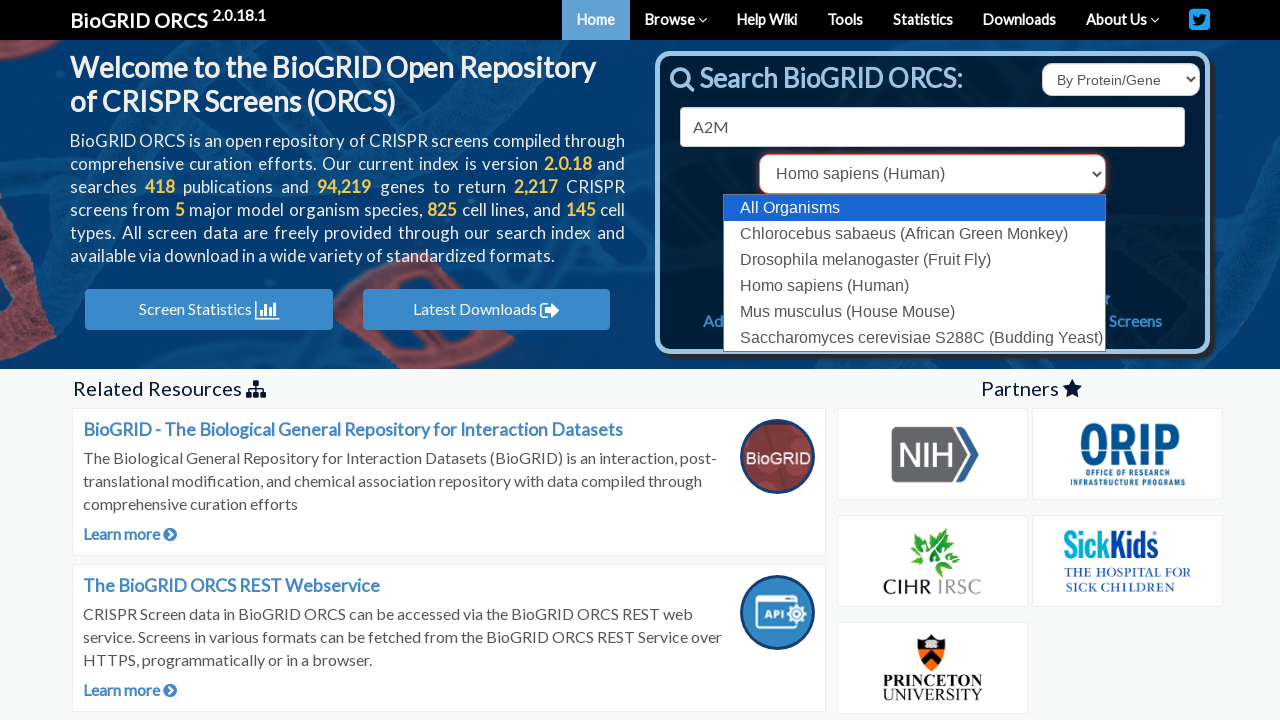

Clicked search button to find A2M gene at (932, 222) on button[type='submit']
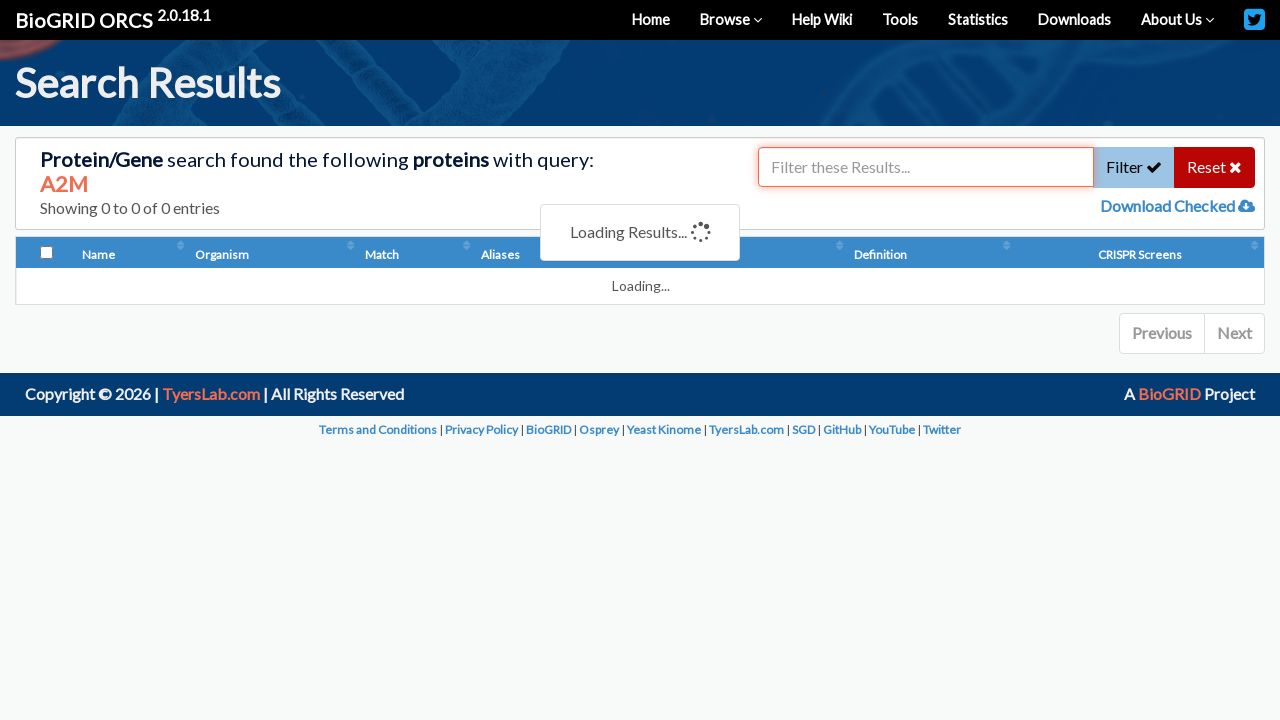

A2M gene search results loaded and gene link appeared
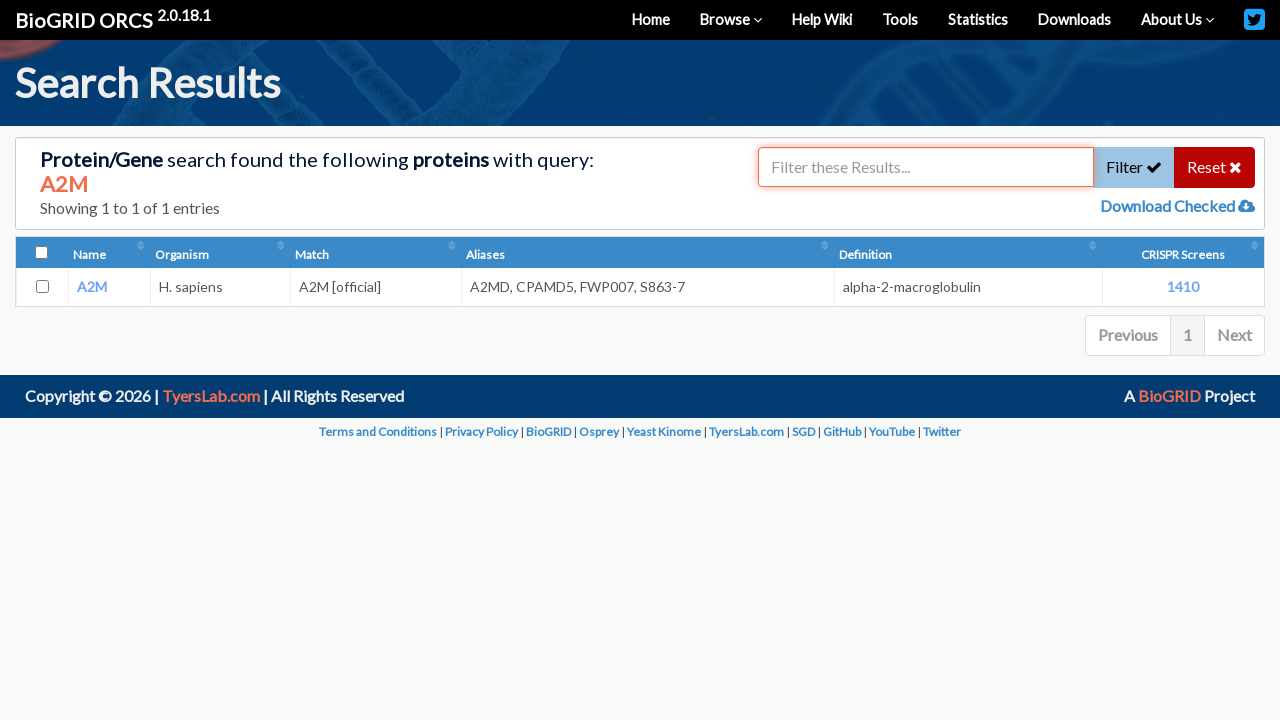

Selected A2M gene checkbox at (42, 287) on input[value='2']
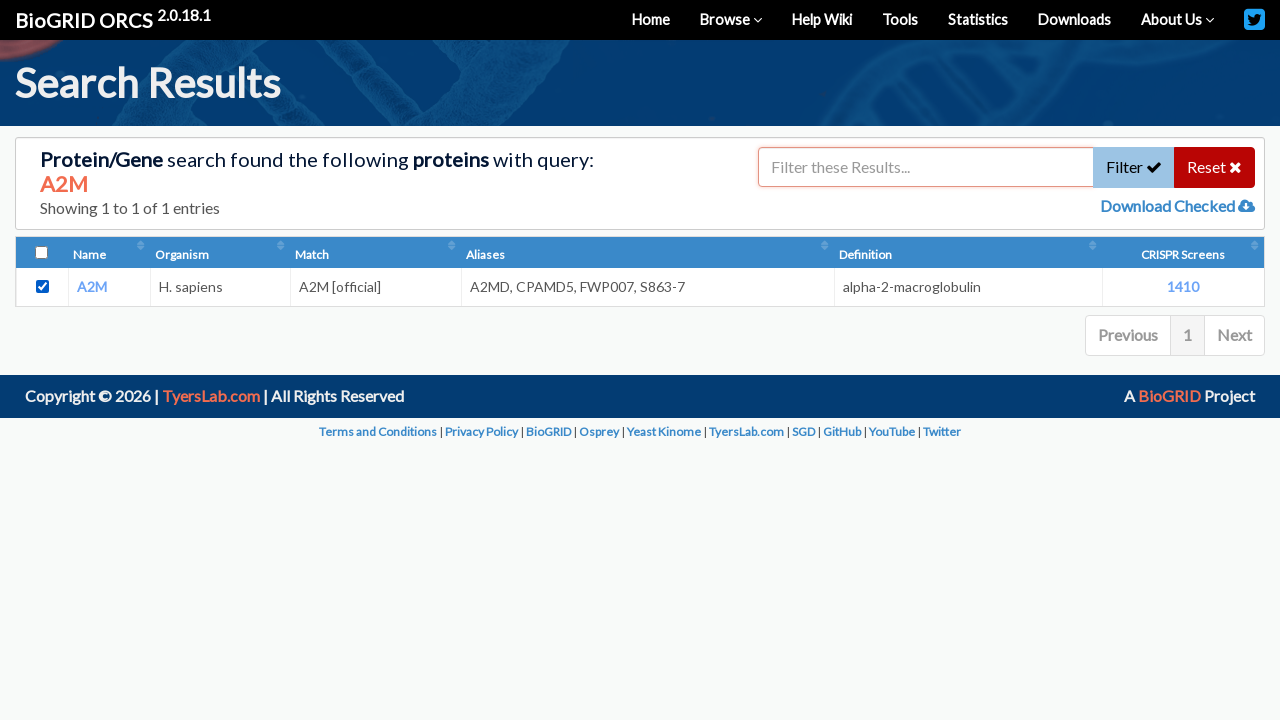

Clicked download checked button at (1169, 206) on a#downloadChecked
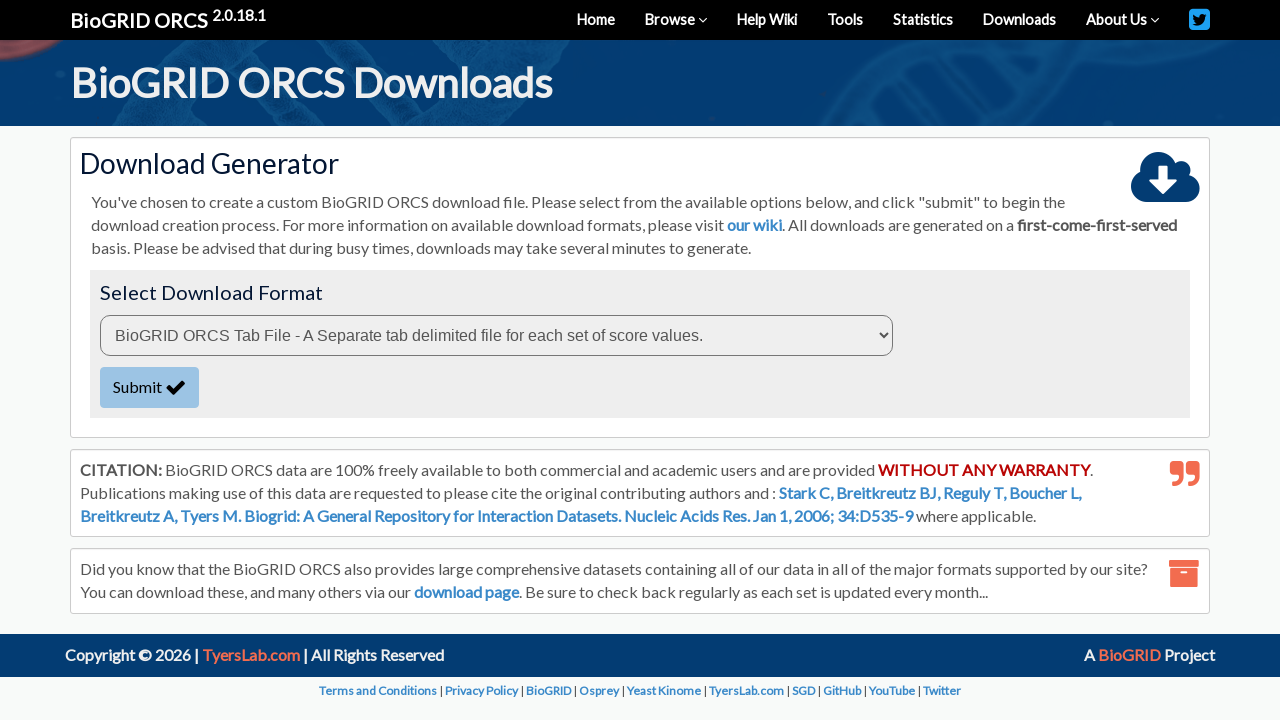

Download format dropdown appeared
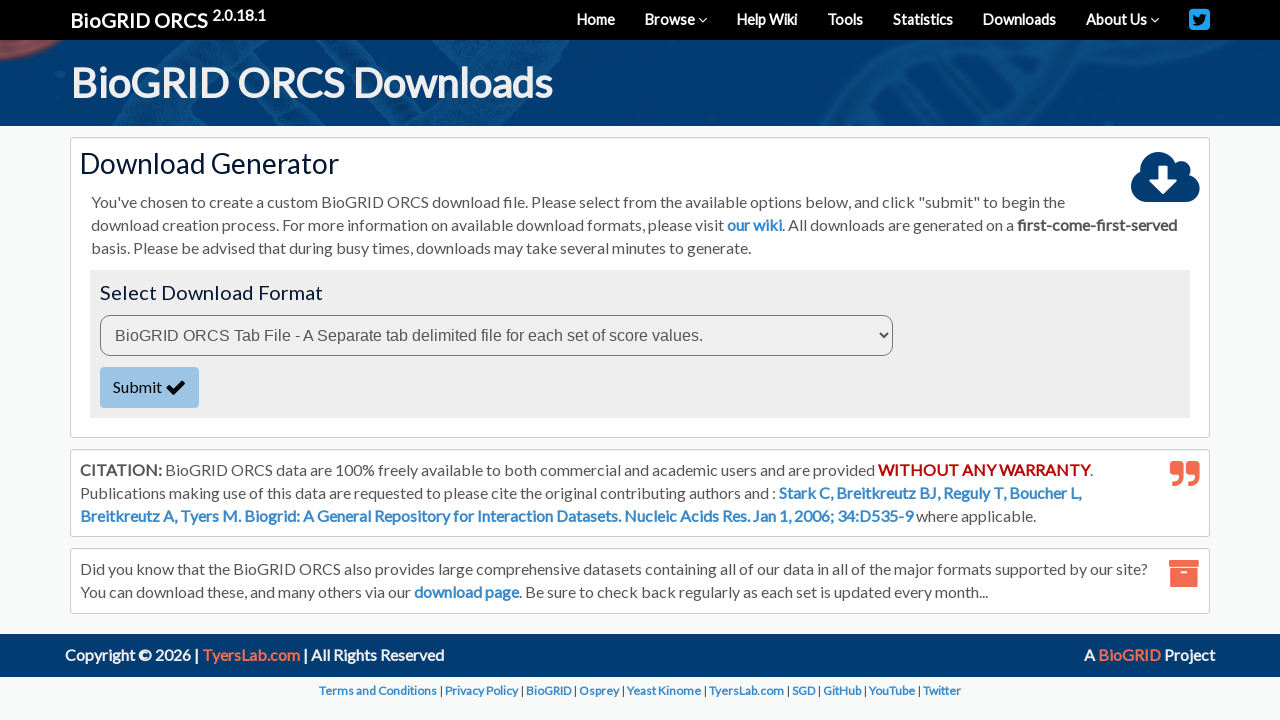

Clicked download format dropdown at (496, 335) on select#downloadFormat
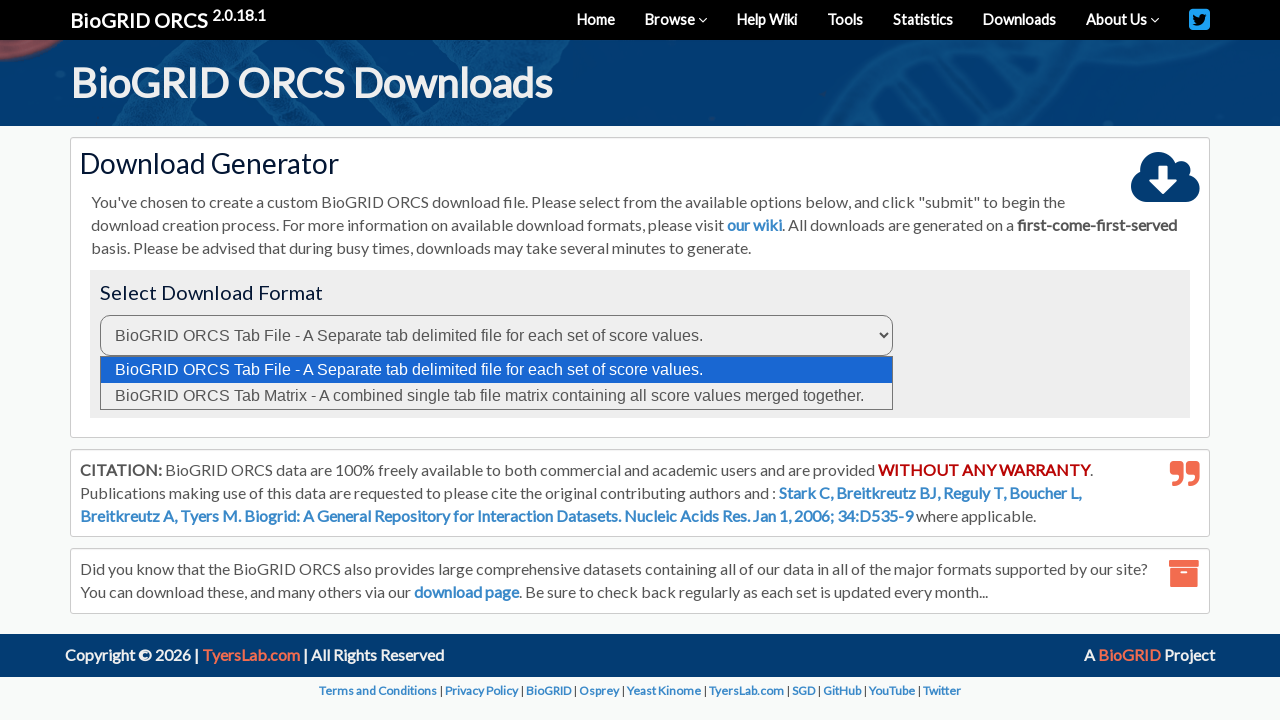

Selected matrix format (value 7) from download format dropdown on select#downloadFormat
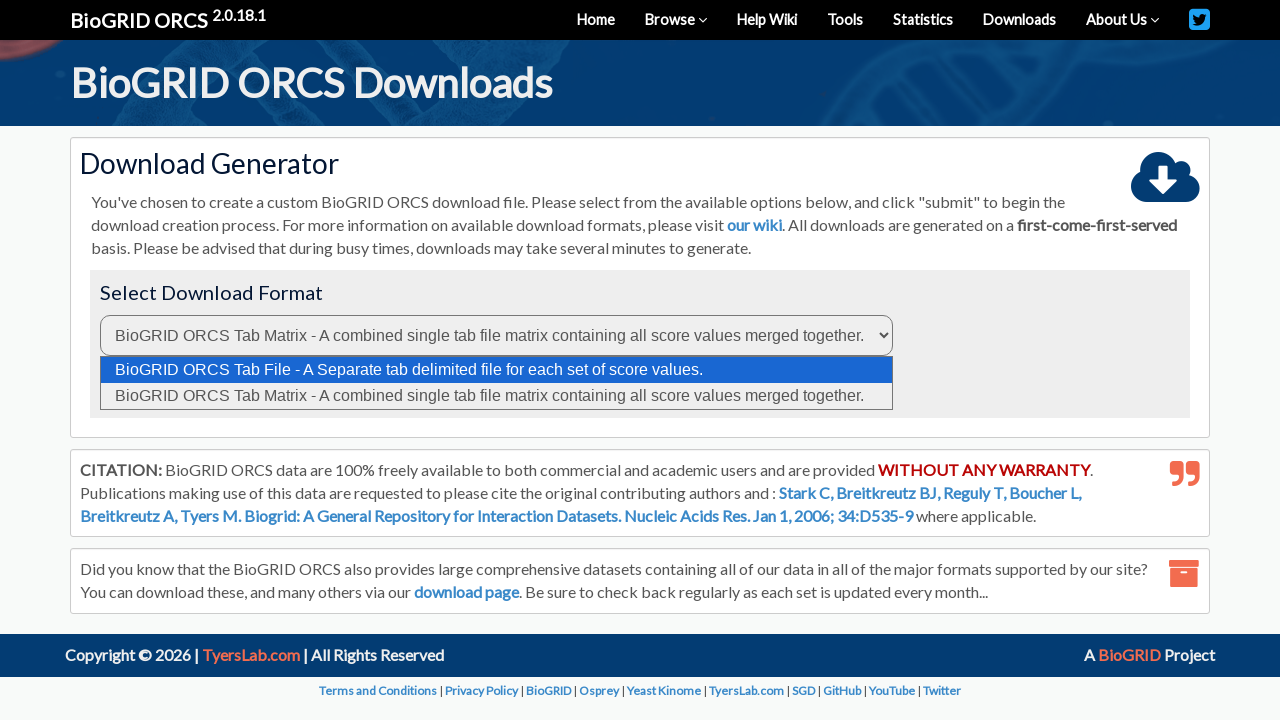

Clicked submit download button at (150, 387) on button#submitDownloadBtn
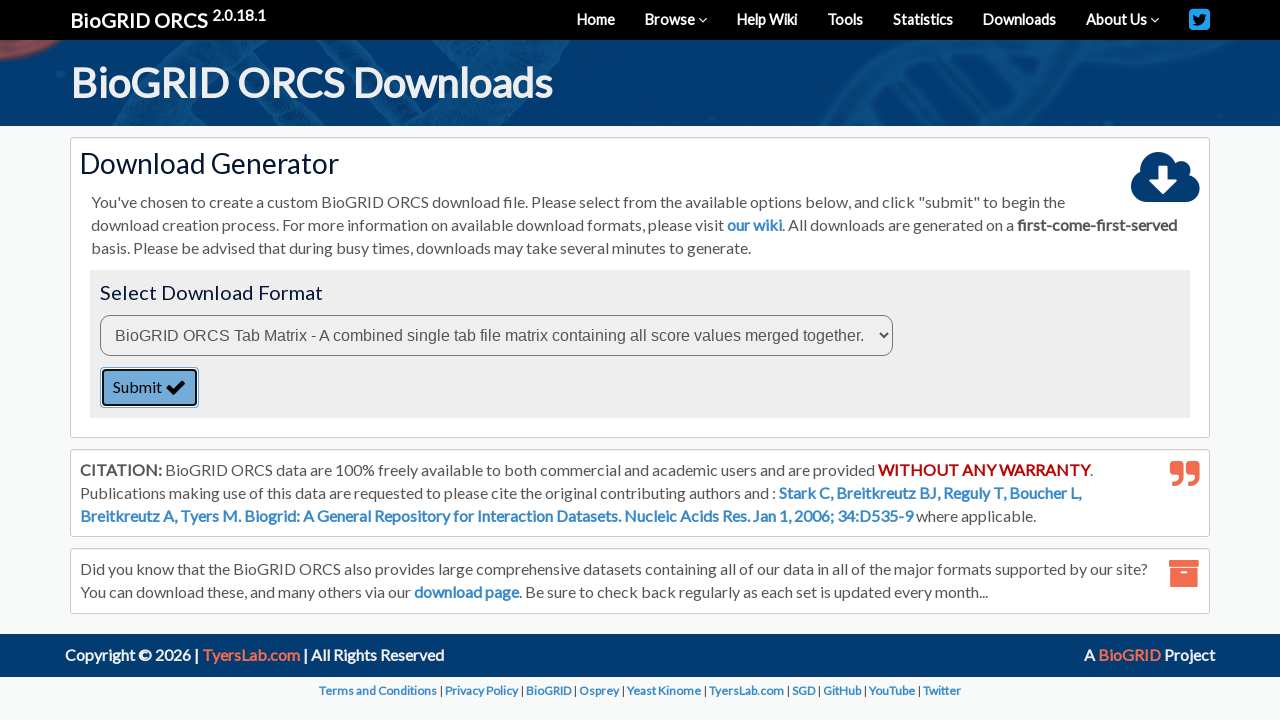

Download file button appeared - A2M matrix format download ready
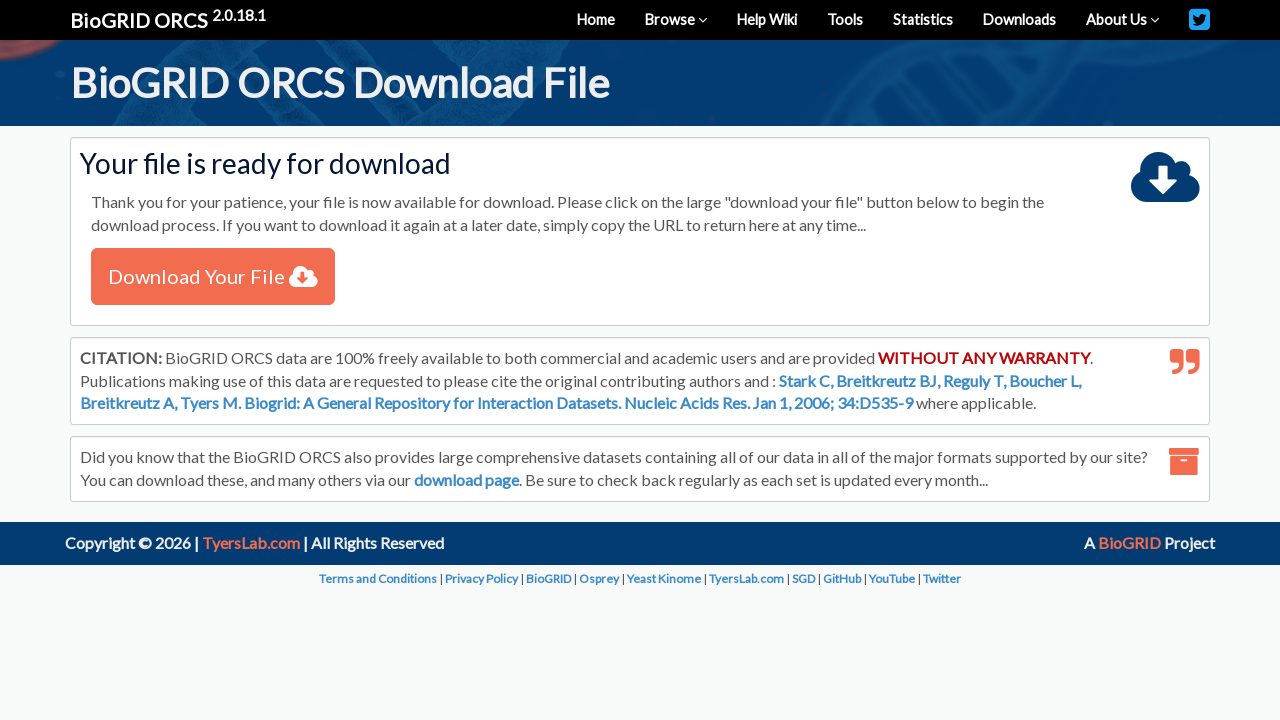

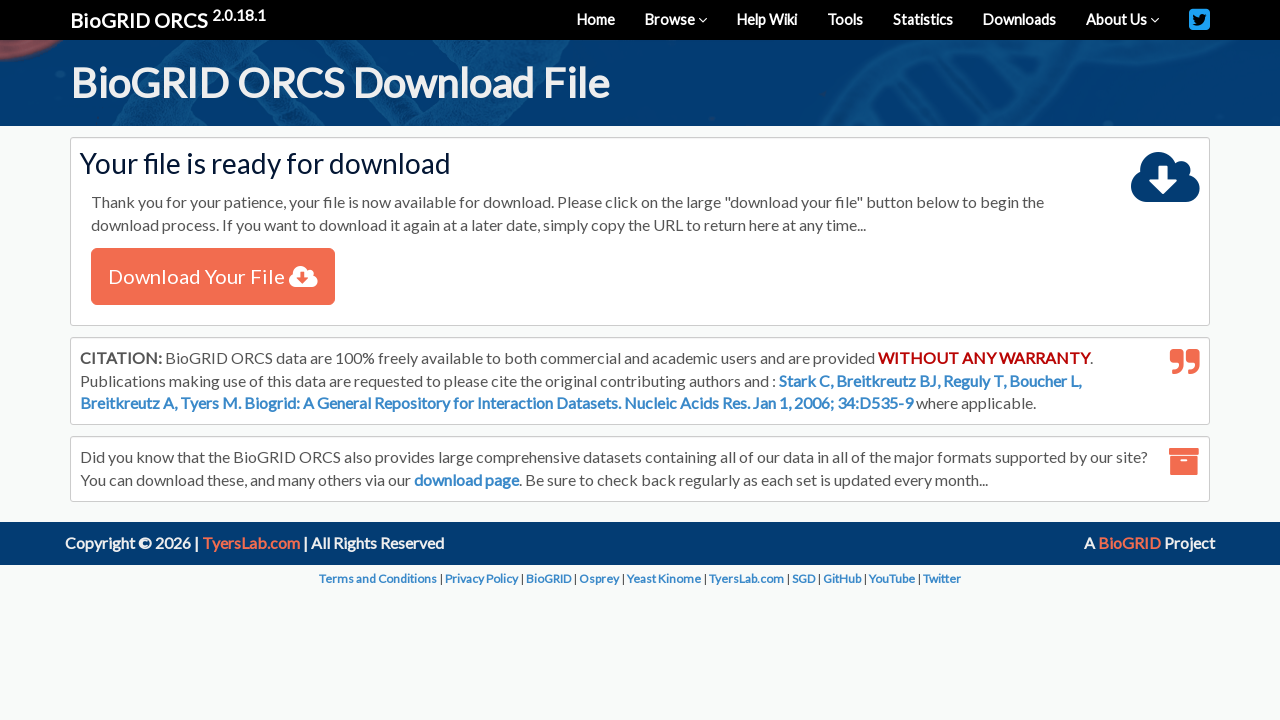